Tests JavaScript confirm dialog handling by clicking a link that triggers a confirm popup, then dismissing it

Starting URL: https://www.selenium.dev/documentation/webdriver/interactions/alerts/

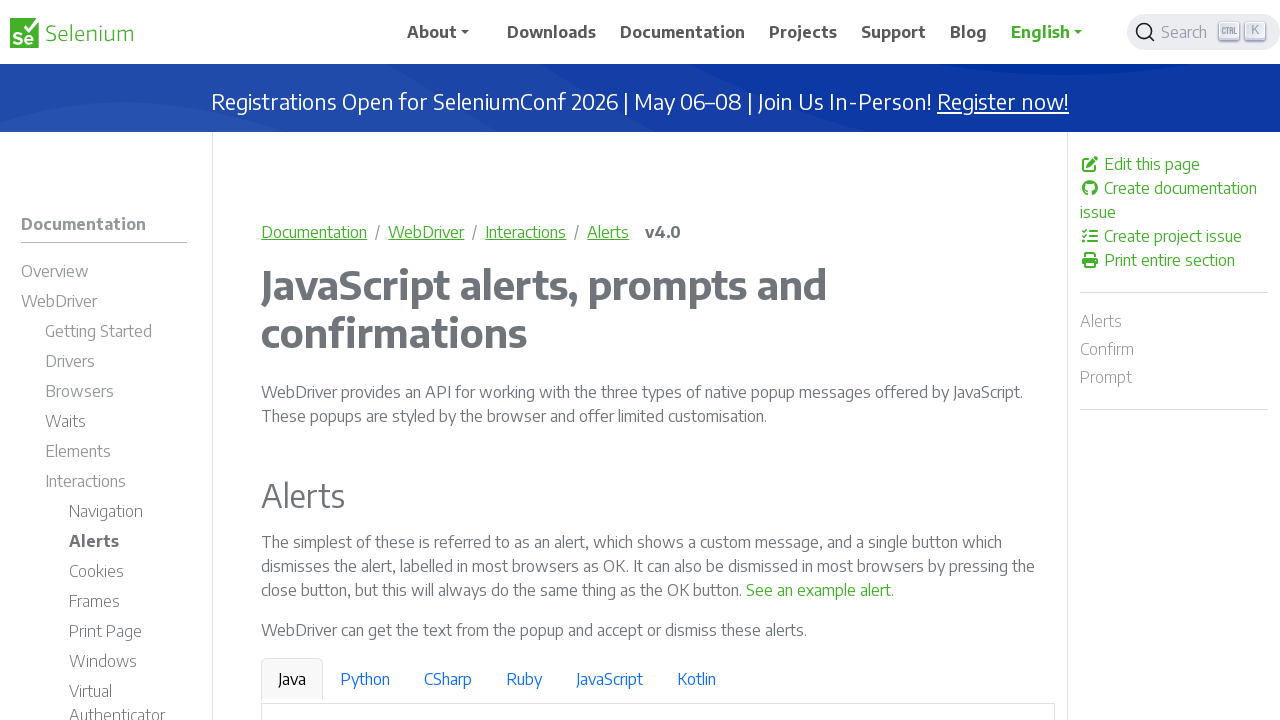

Set up dialog handler to dismiss confirm dialogs
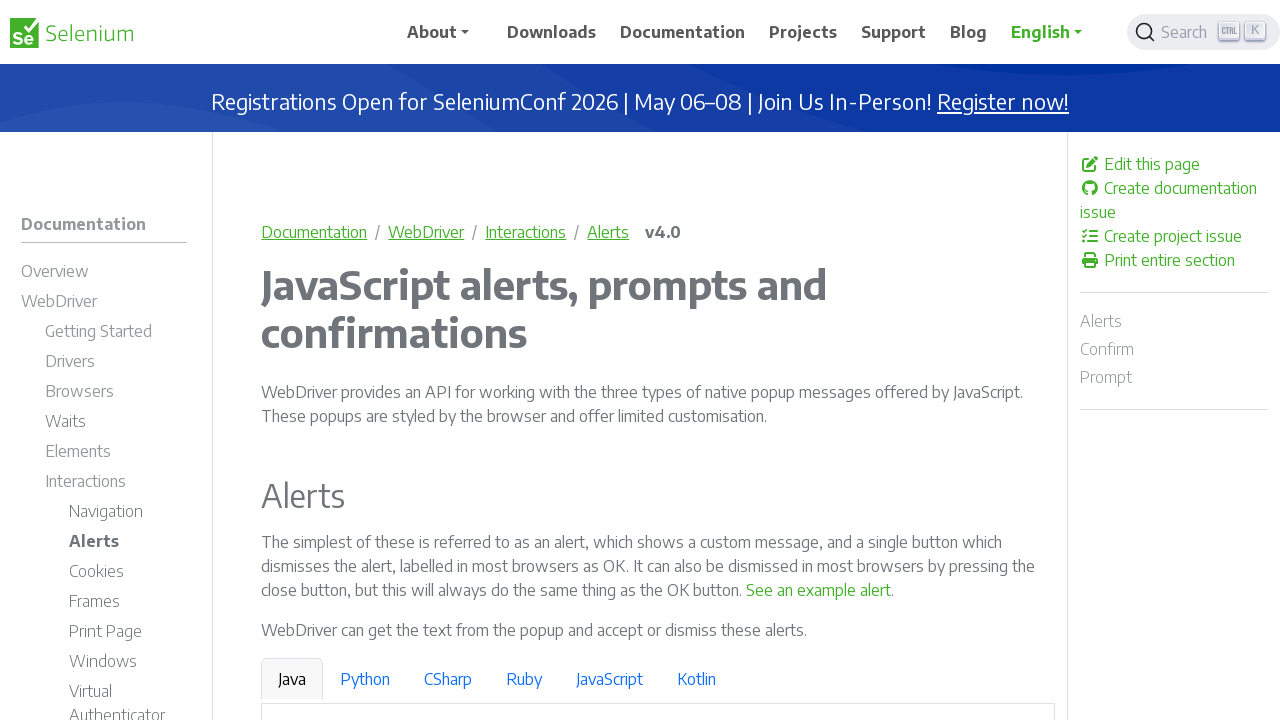

Clicked link to trigger confirm dialog at (964, 361) on a:has-text('See a sample confirm')
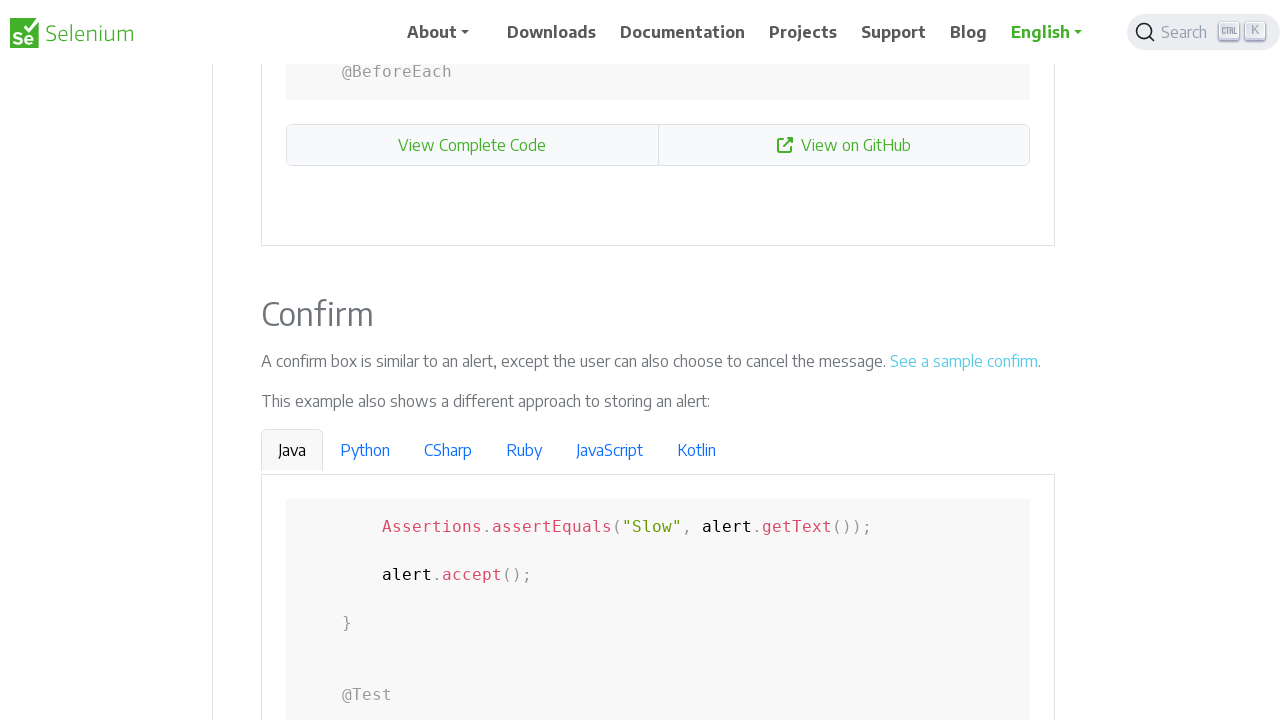

Waited for confirm dialog to be dismissed
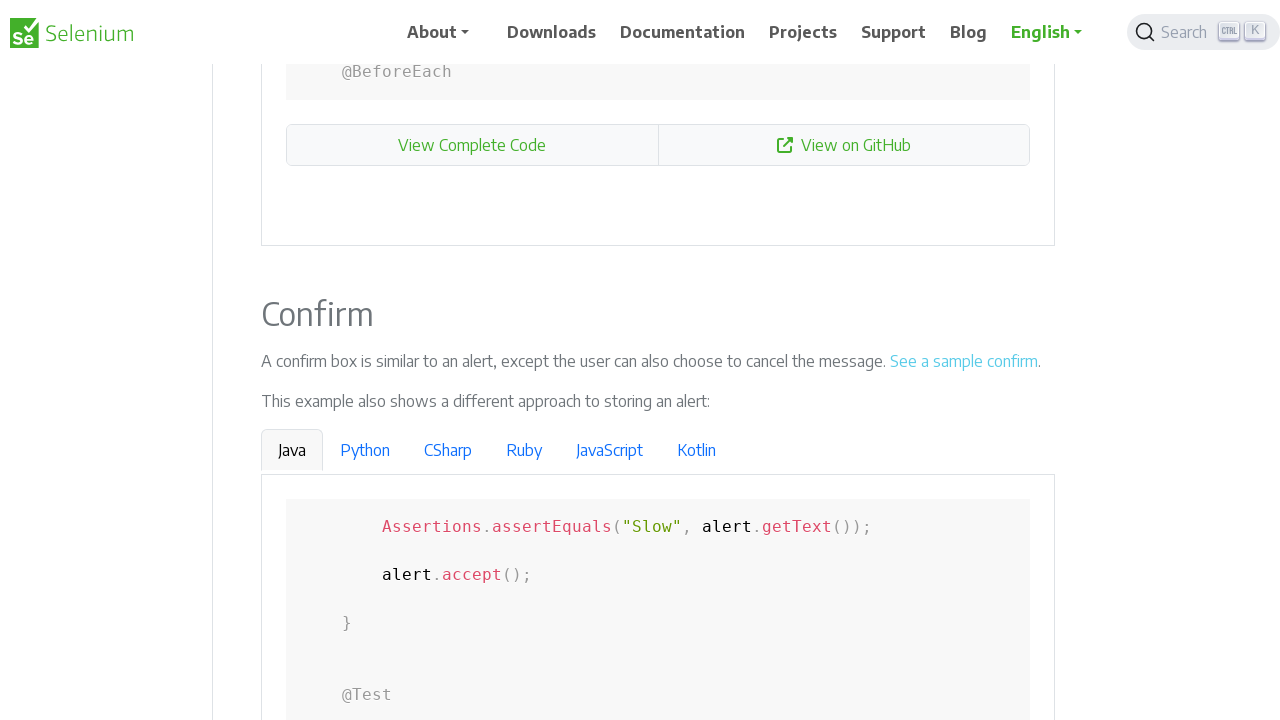

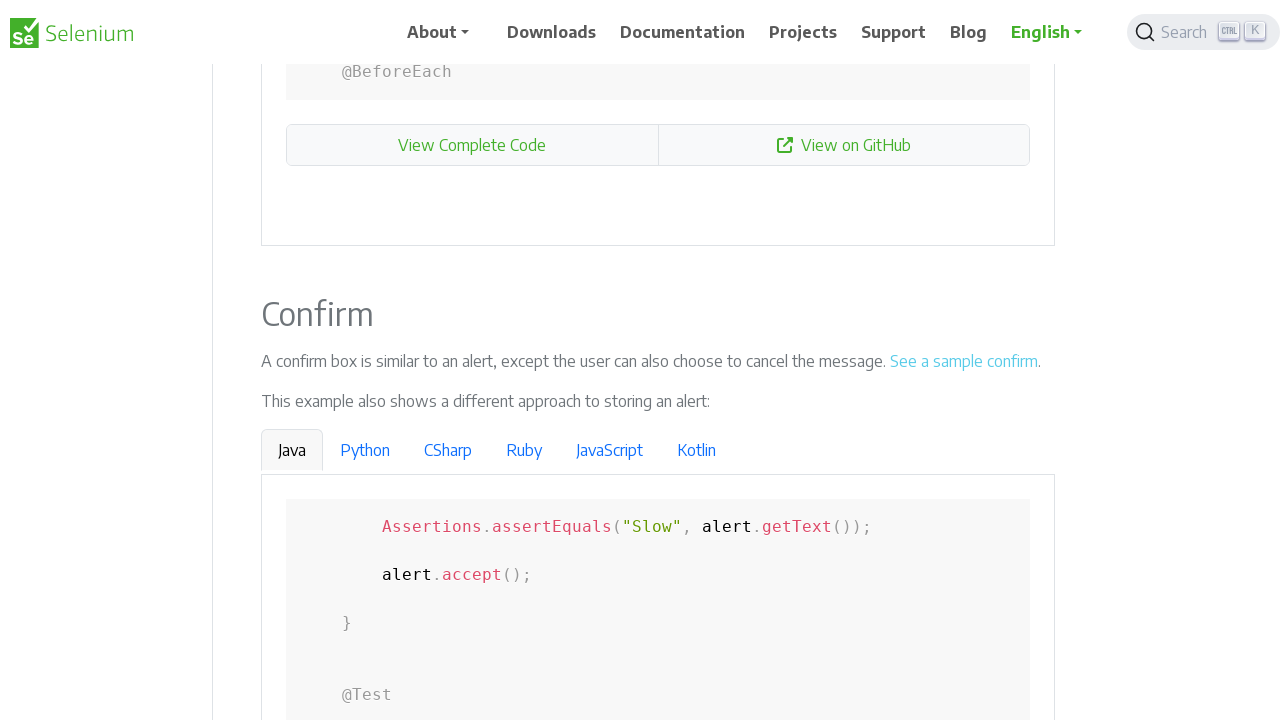